Tests keyboard key press functionality by sending a tab key using keyboard actions without targeting a specific element, then verifying the result text.

Starting URL: http://the-internet.herokuapp.com/key_presses

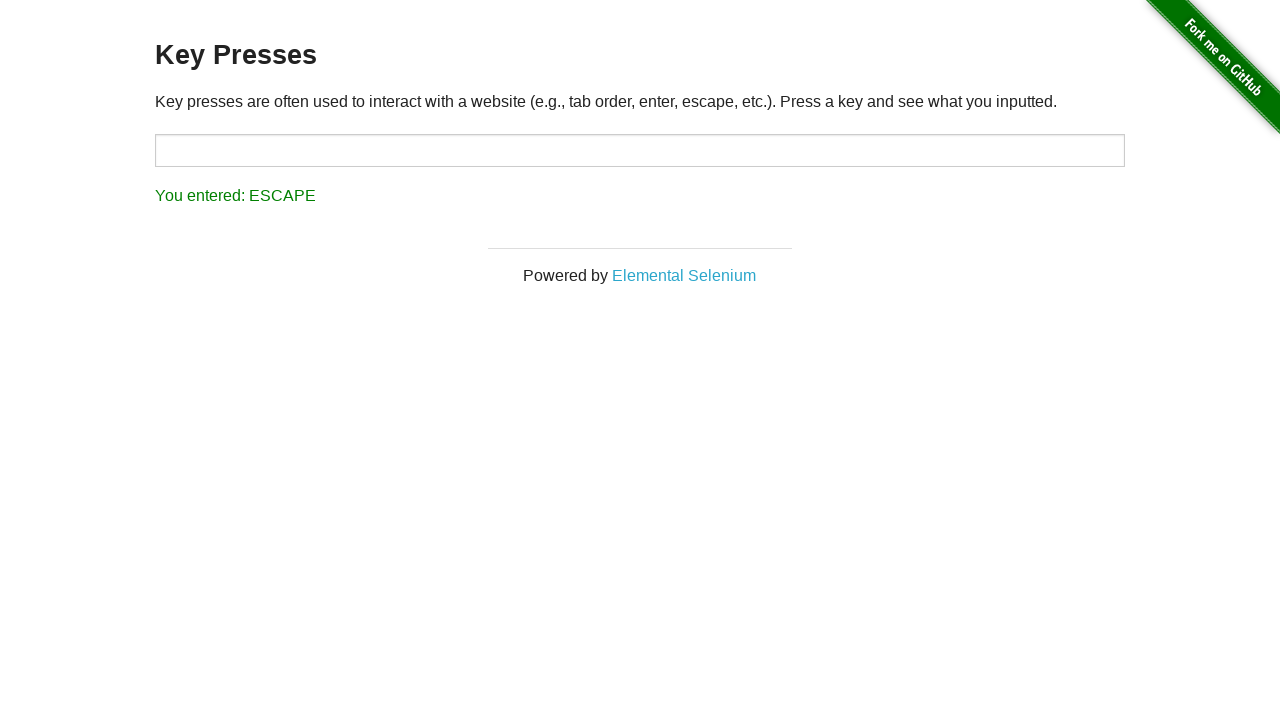

Pressed Tab key using keyboard actions
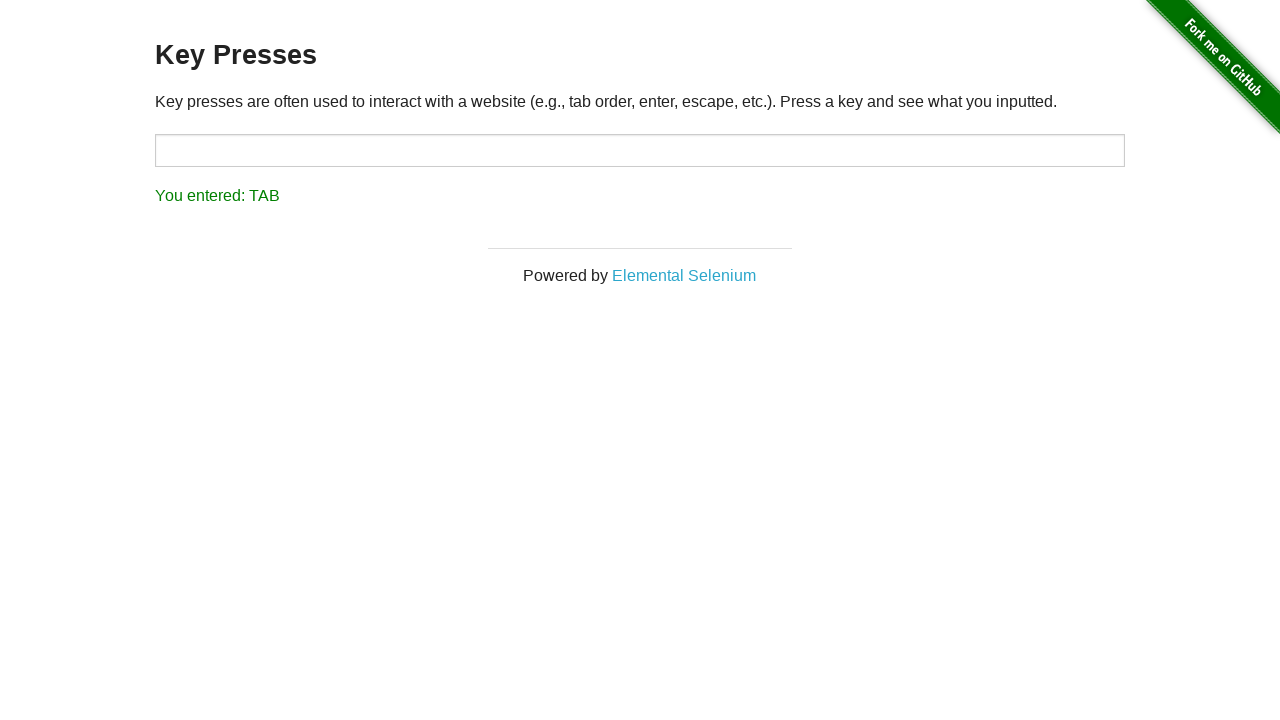

Result element loaded after Tab key press
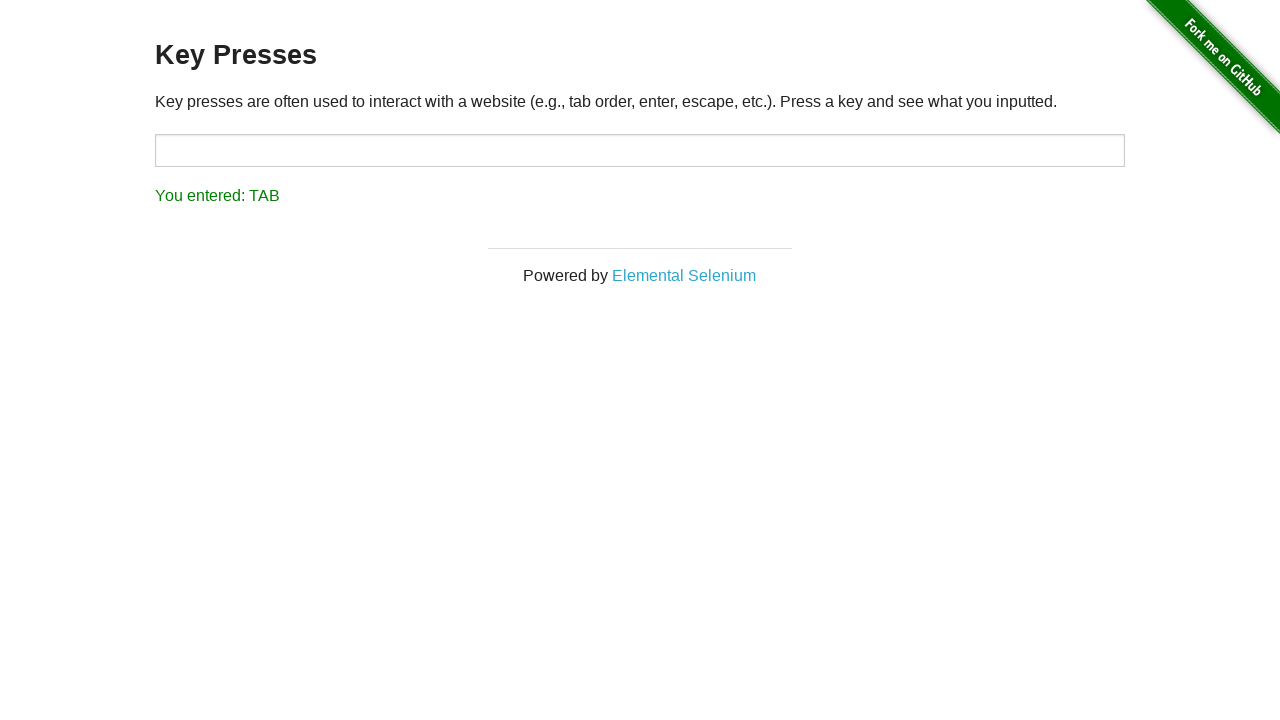

Retrieved result text content
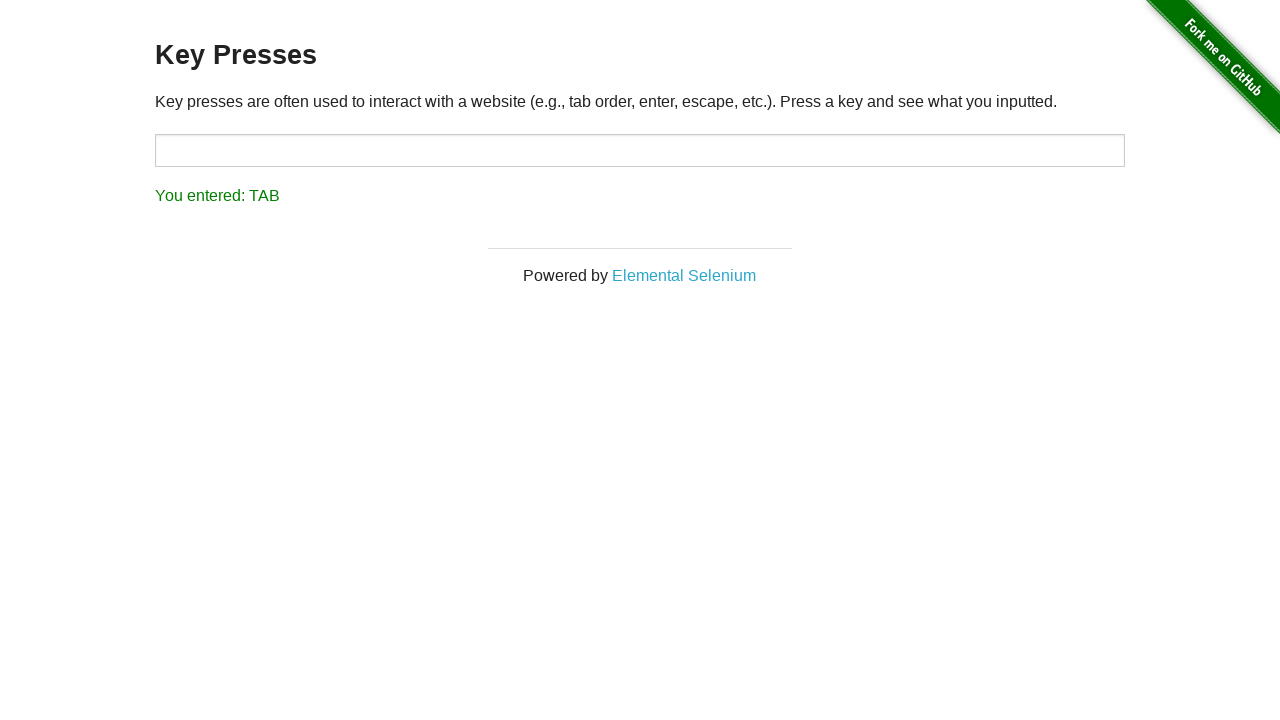

Verified result text shows 'You entered: TAB'
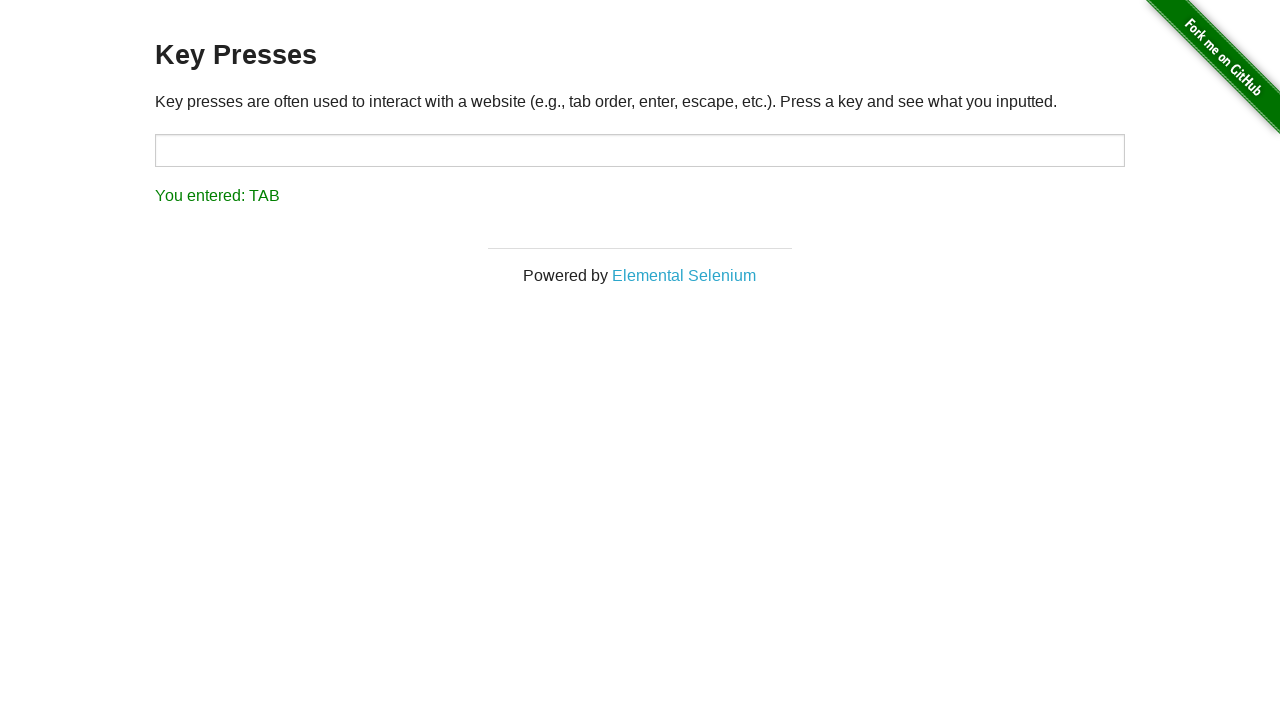

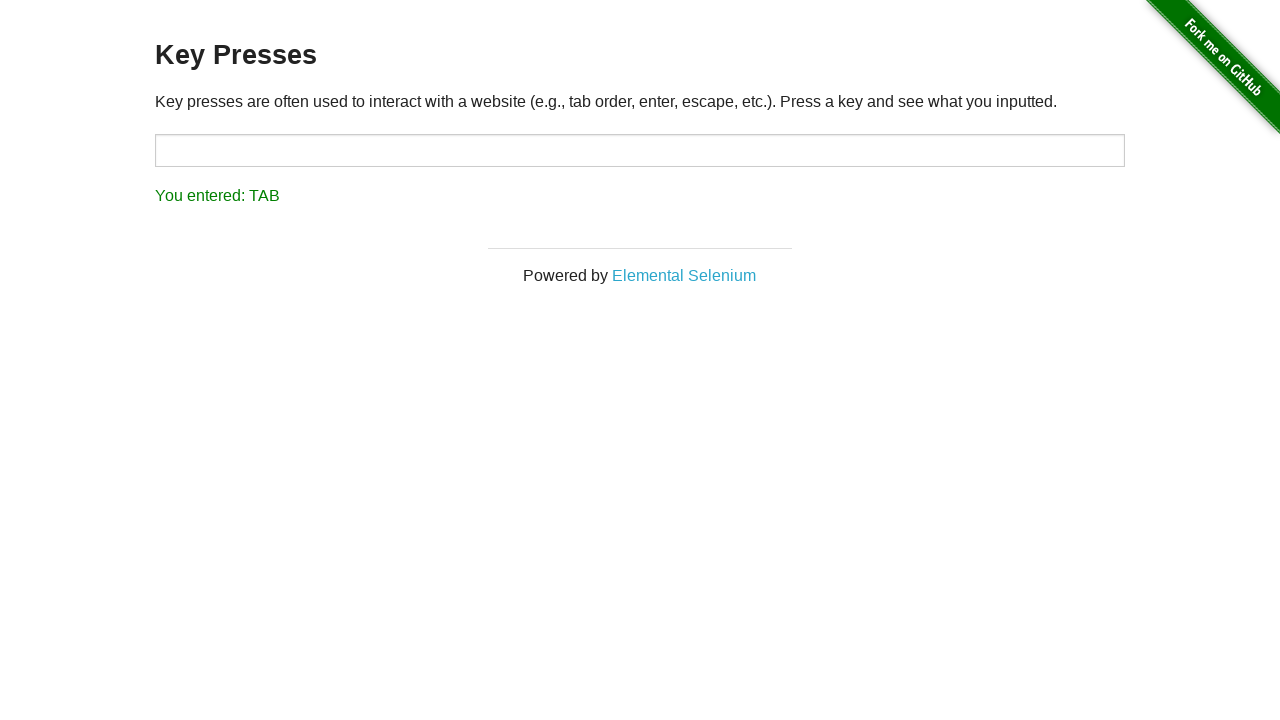